Tests the Challenging DOM page by clicking a button and verifying that the canvas value changes after the button press

Starting URL: https://the-internet.herokuapp.com/challenging_dom

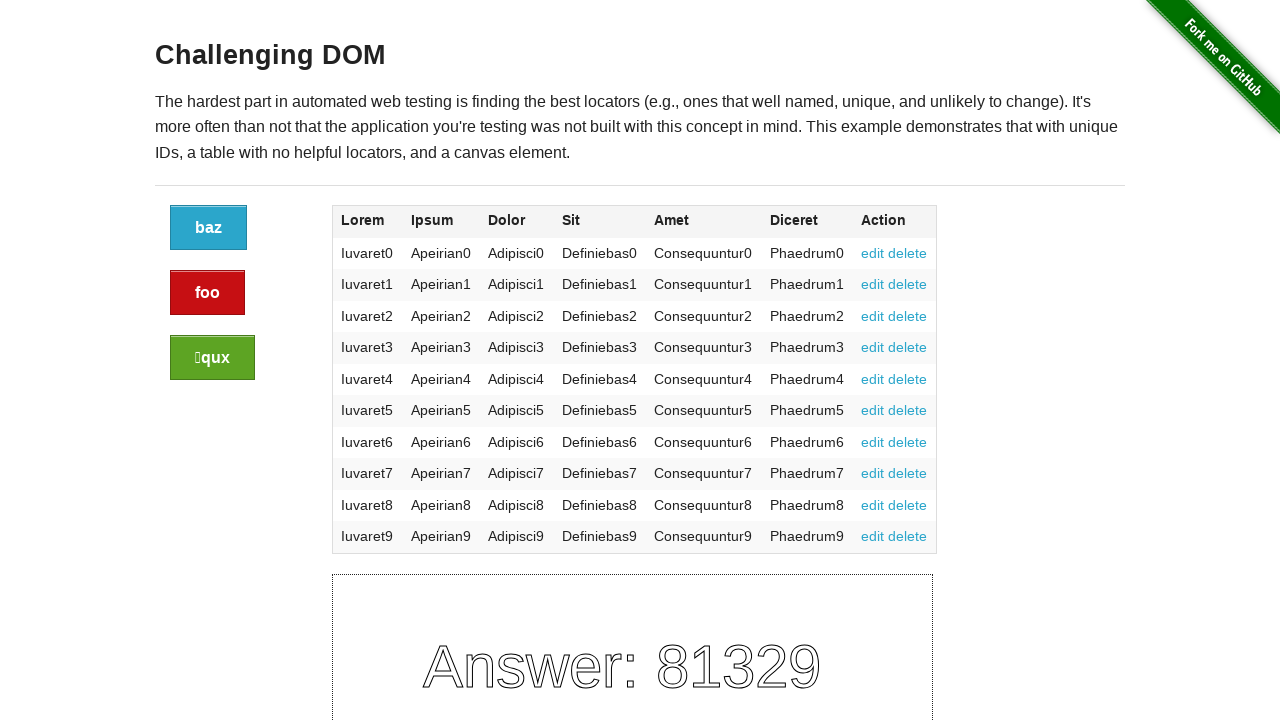

Retrieved initial canvas value from canvas#canvas element
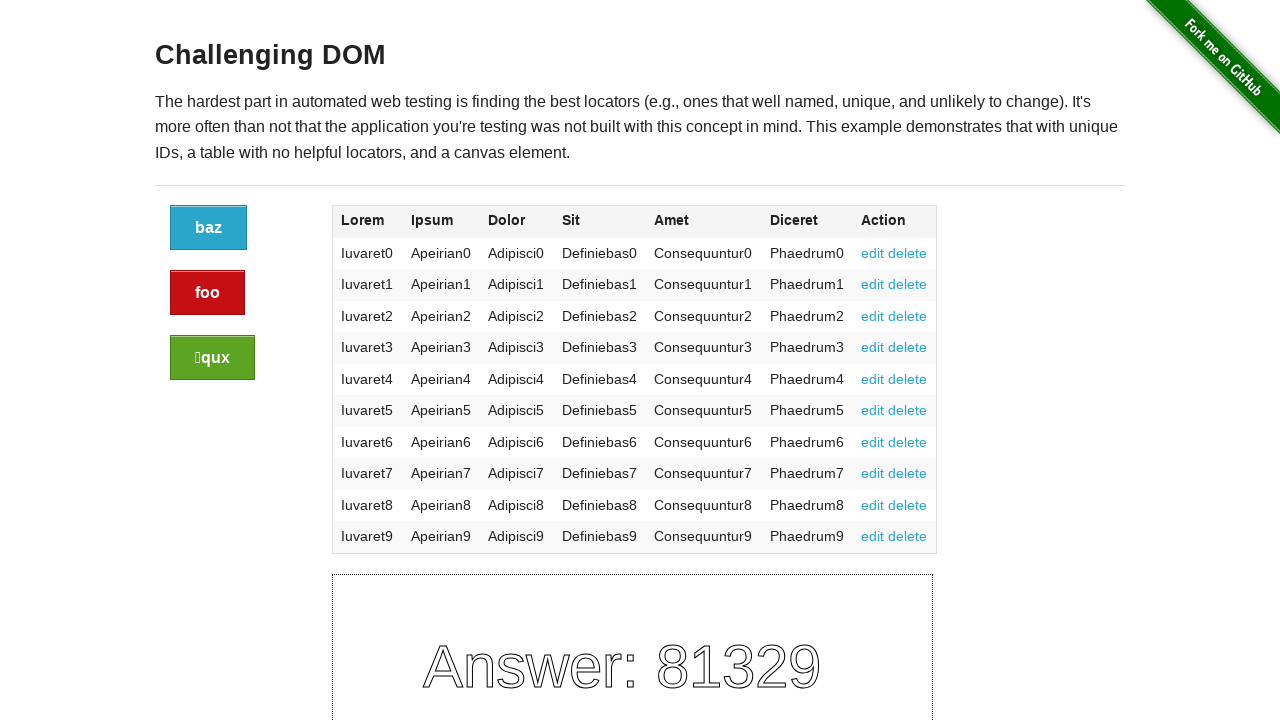

Clicked the blue button (a.button) at (208, 228) on a.button
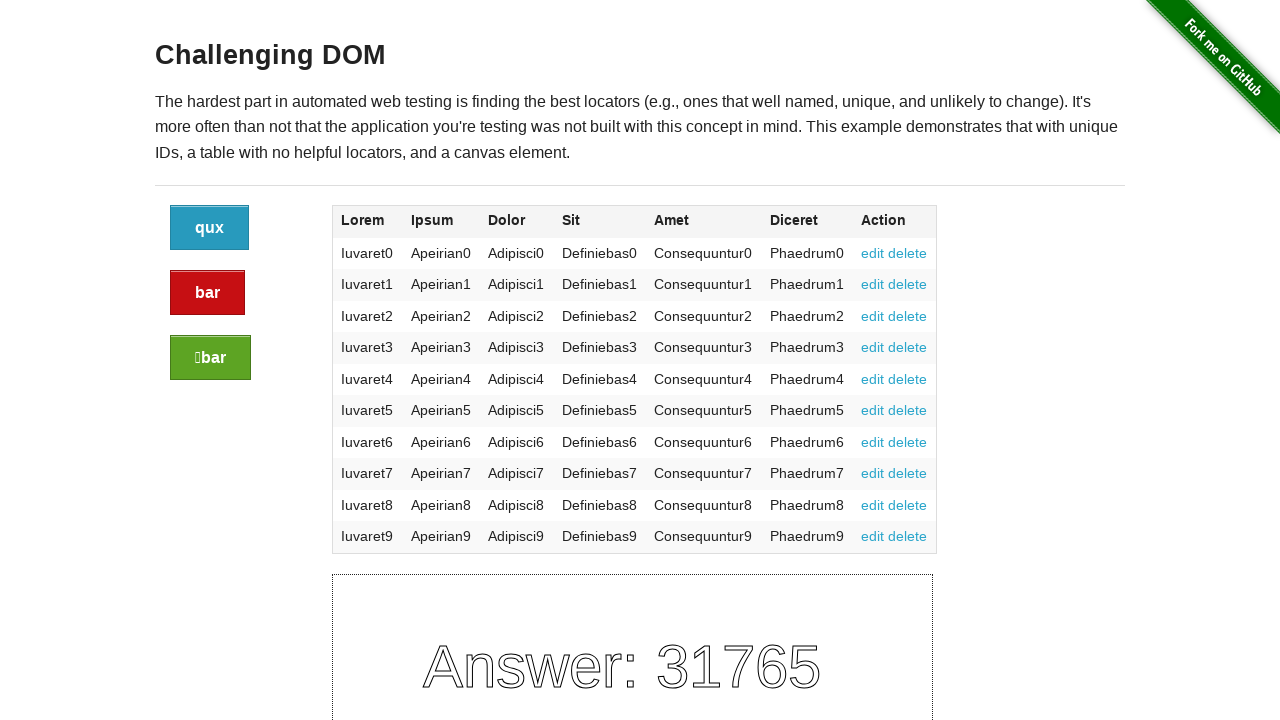

Waited 500ms for page to update after button click
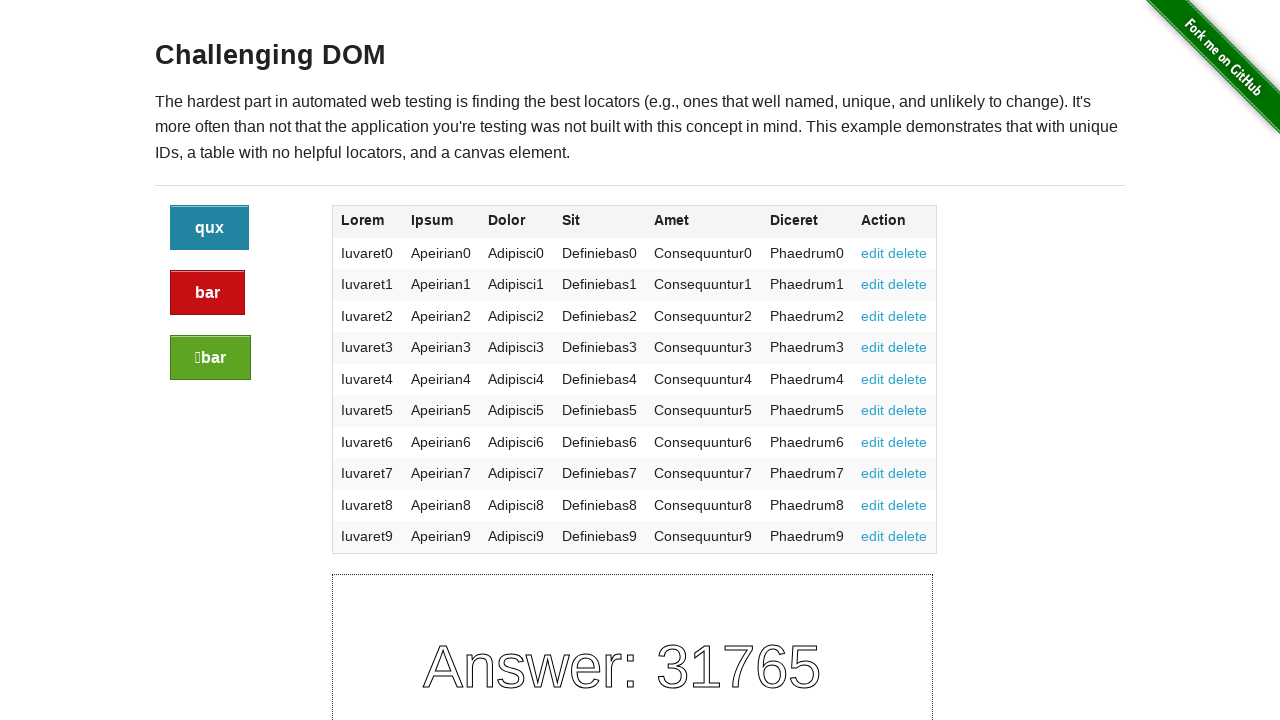

Retrieved canvas value after button press
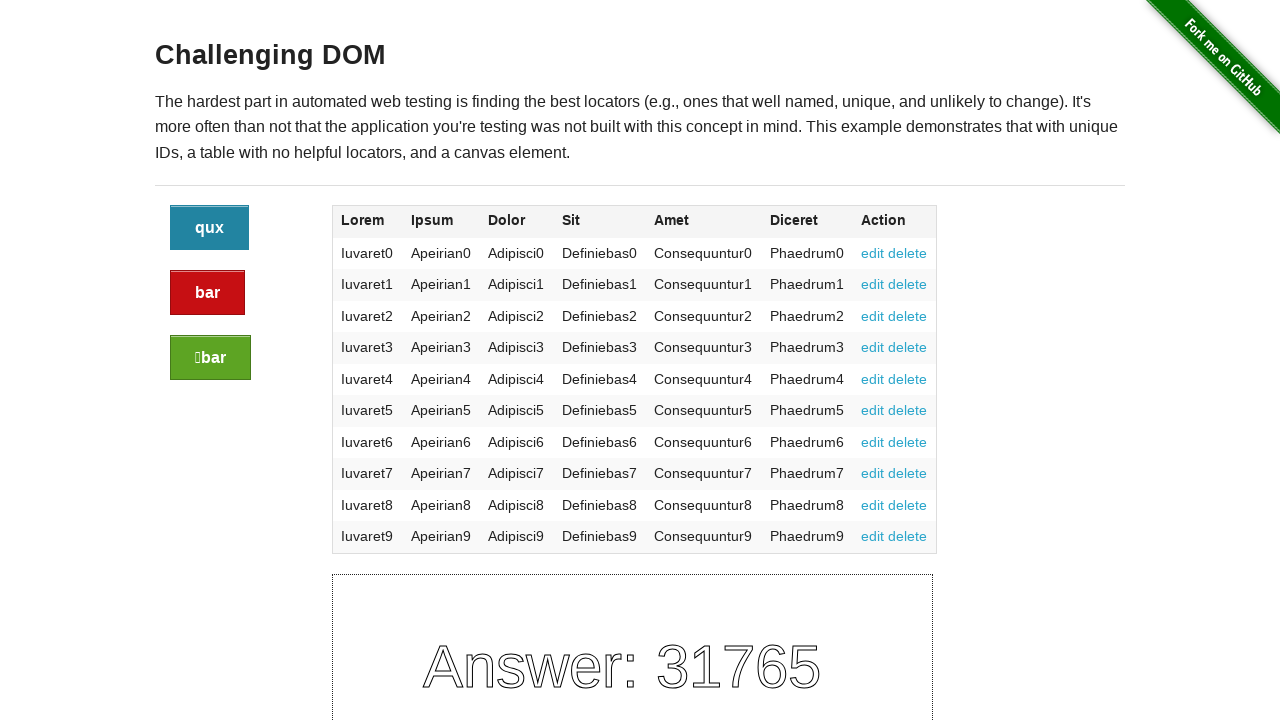

Verified that canvas value changed after button press
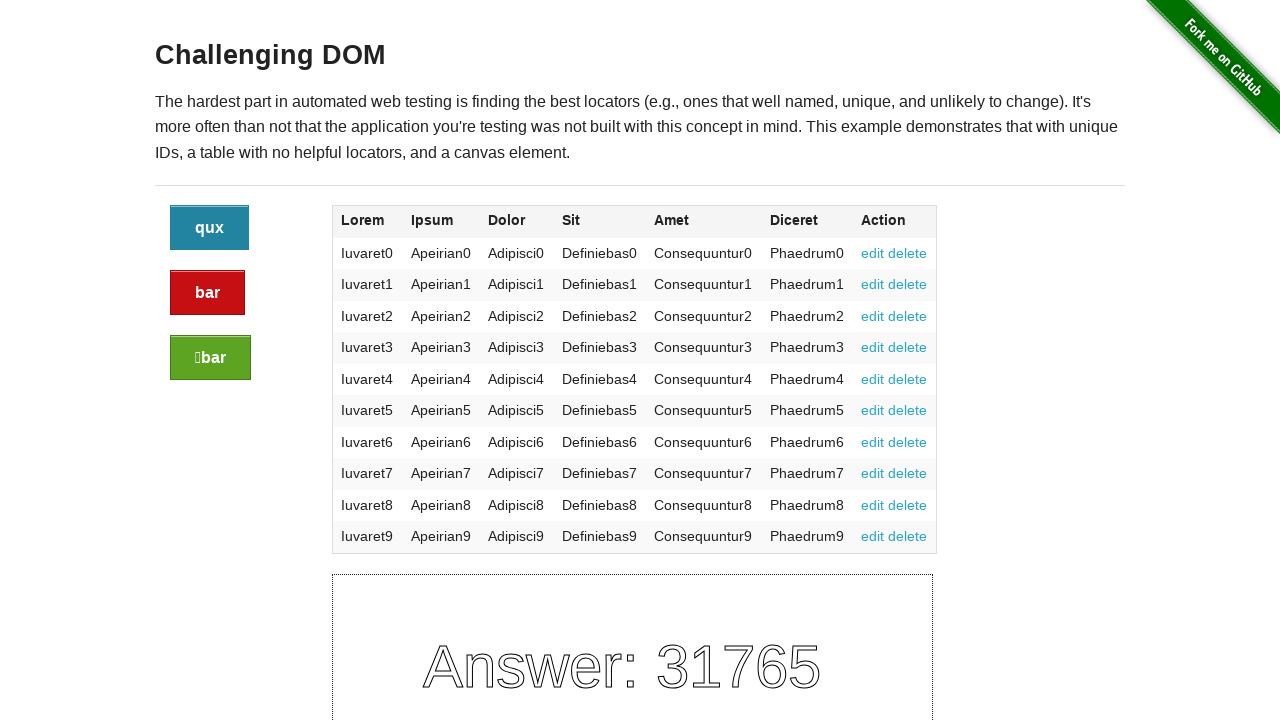

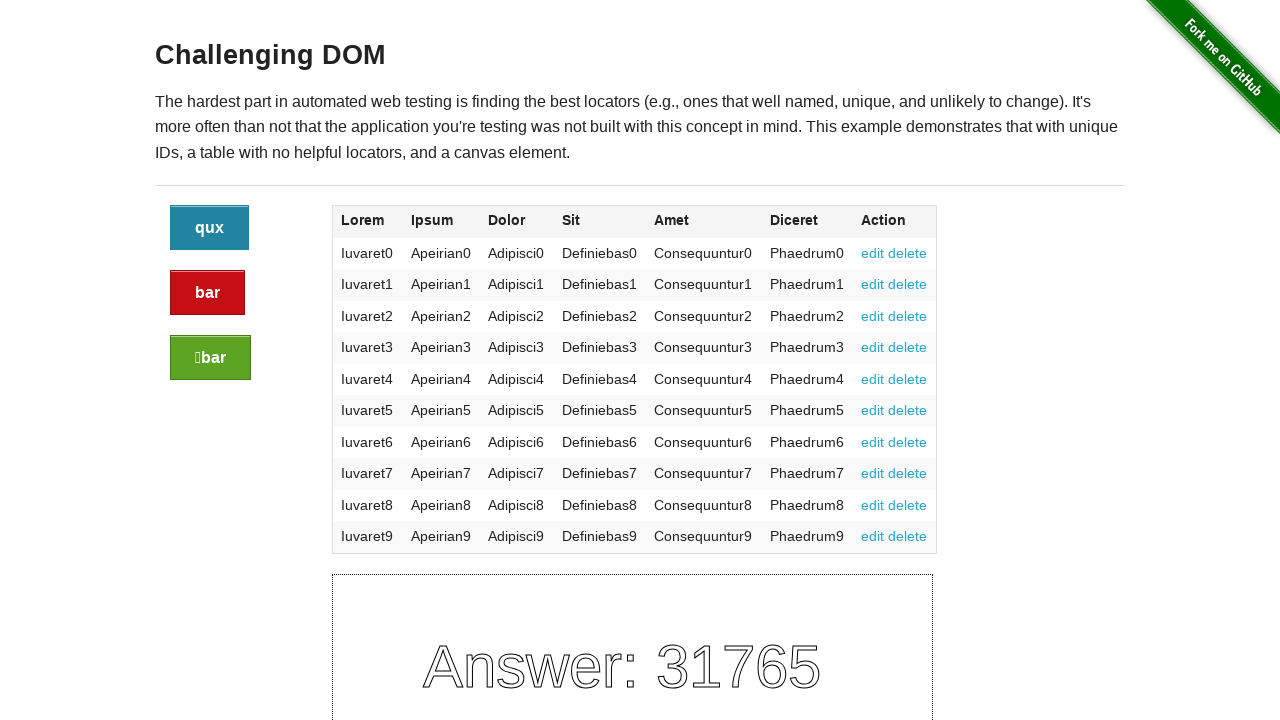